Tests drag and drop functionality on jQuery UI demo page by dragging a source element onto a target droppable element within an iframe

Starting URL: https://jqueryui.com/droppable/

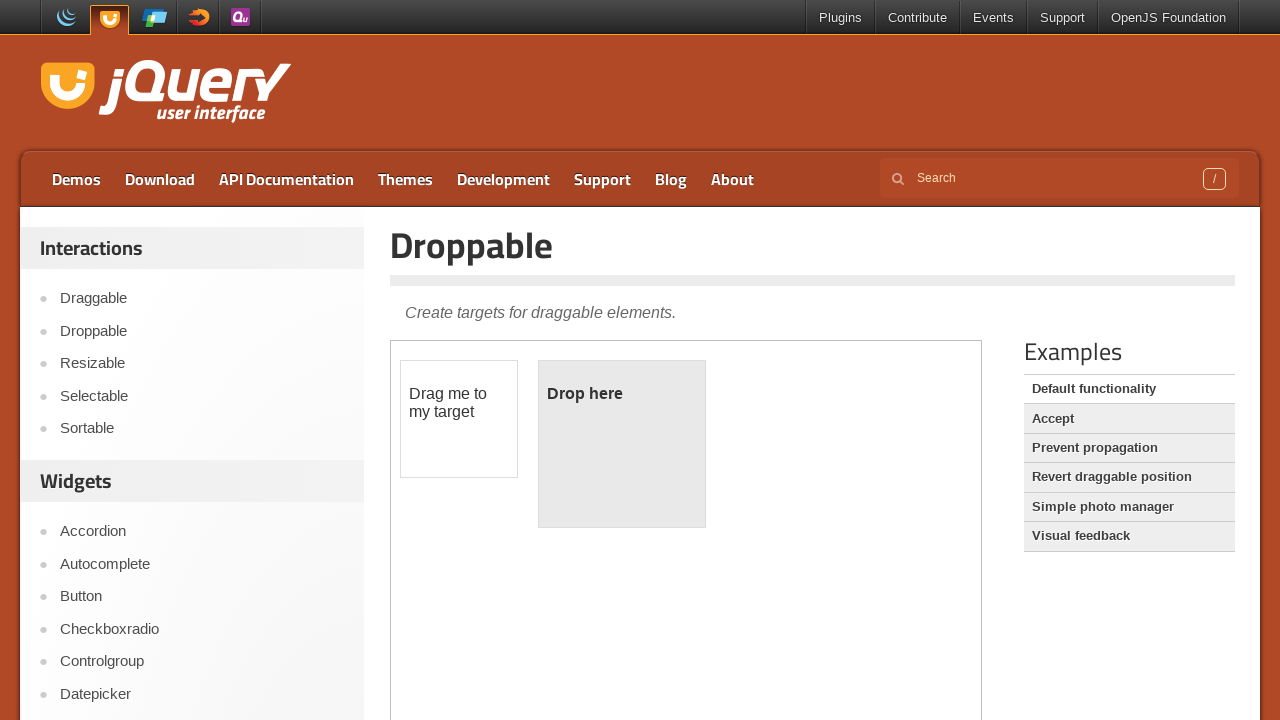

Located iframe containing drag and drop demo
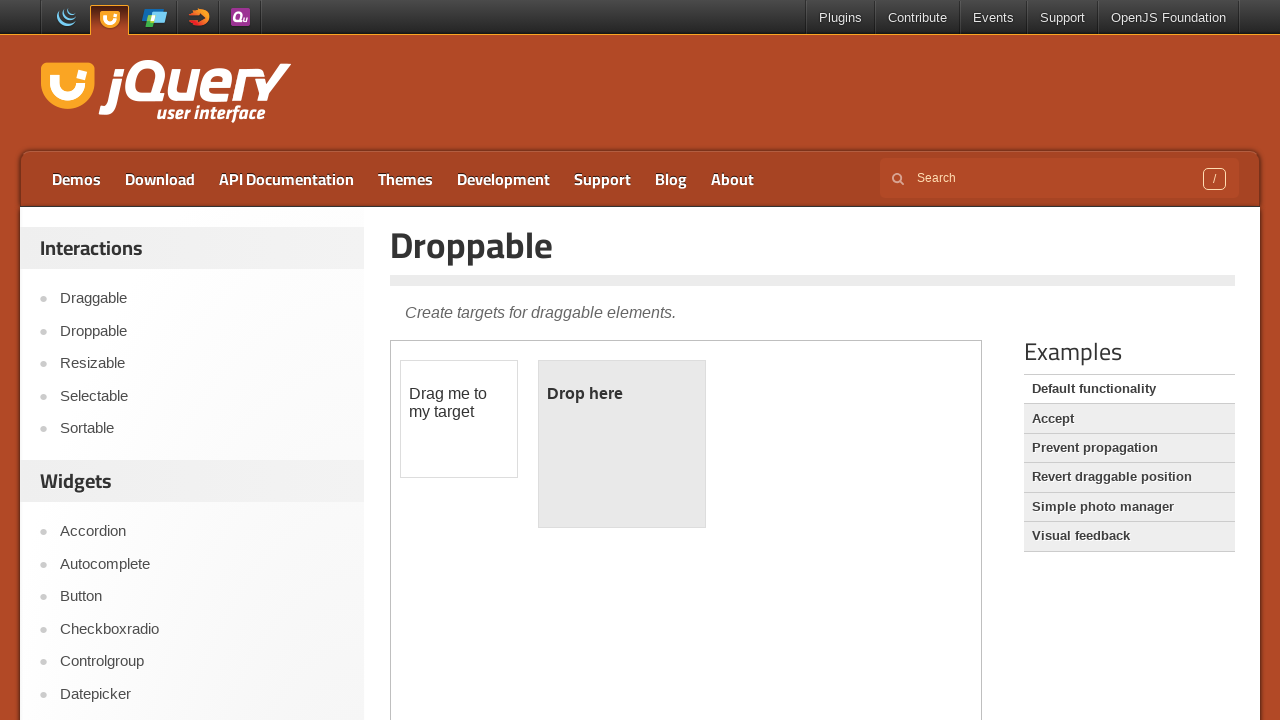

Located draggable element
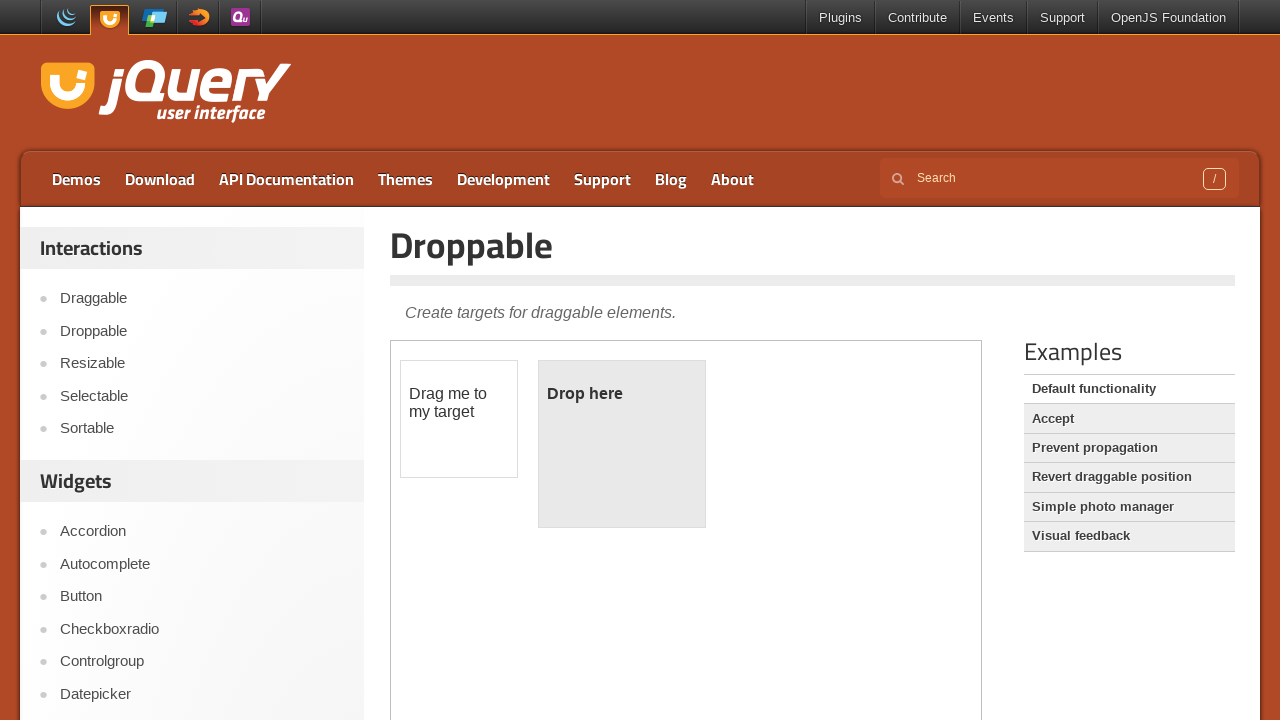

Located droppable target element
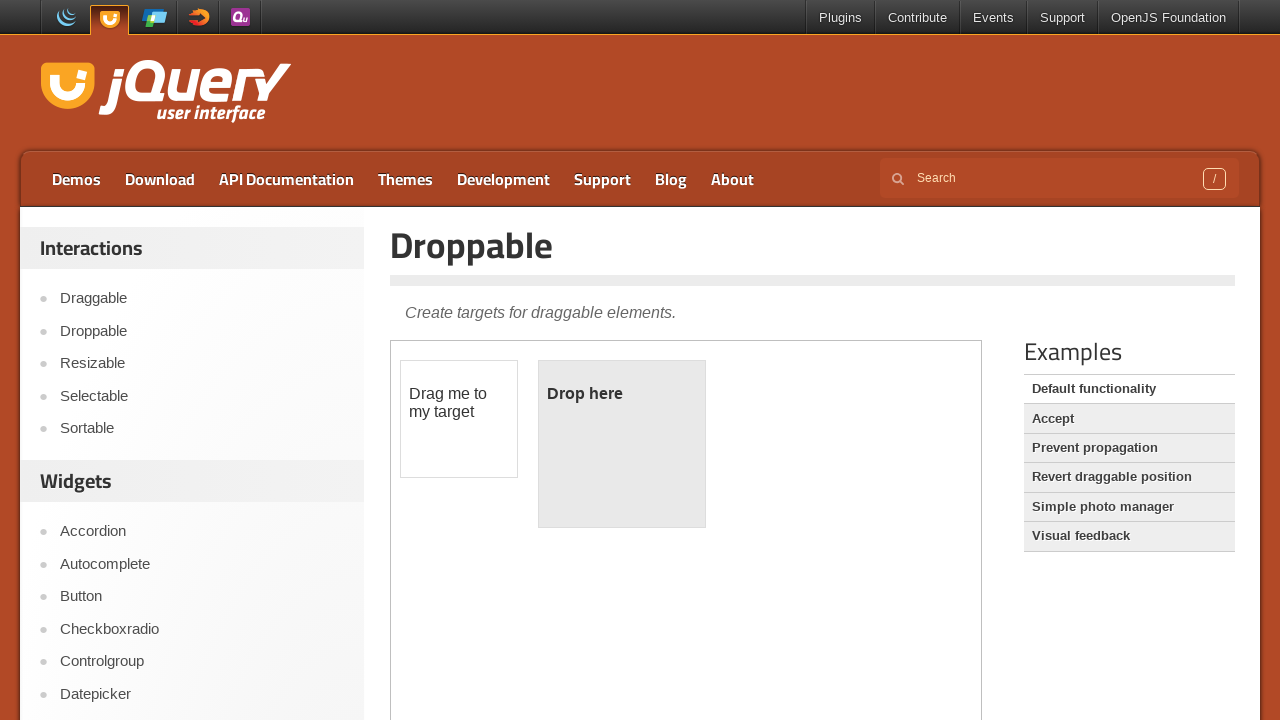

Dragged source element onto target droppable element at (622, 444)
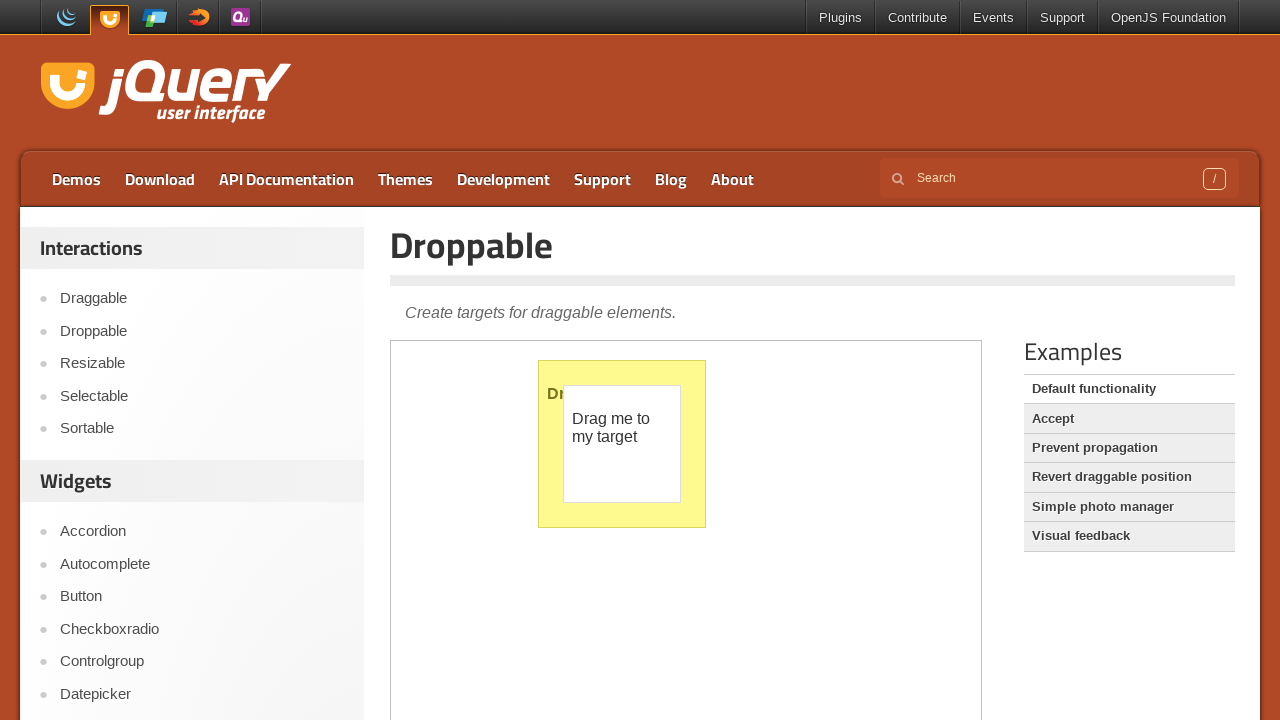

Confirmed drop completed - droppable element now displays 'Dropped!'
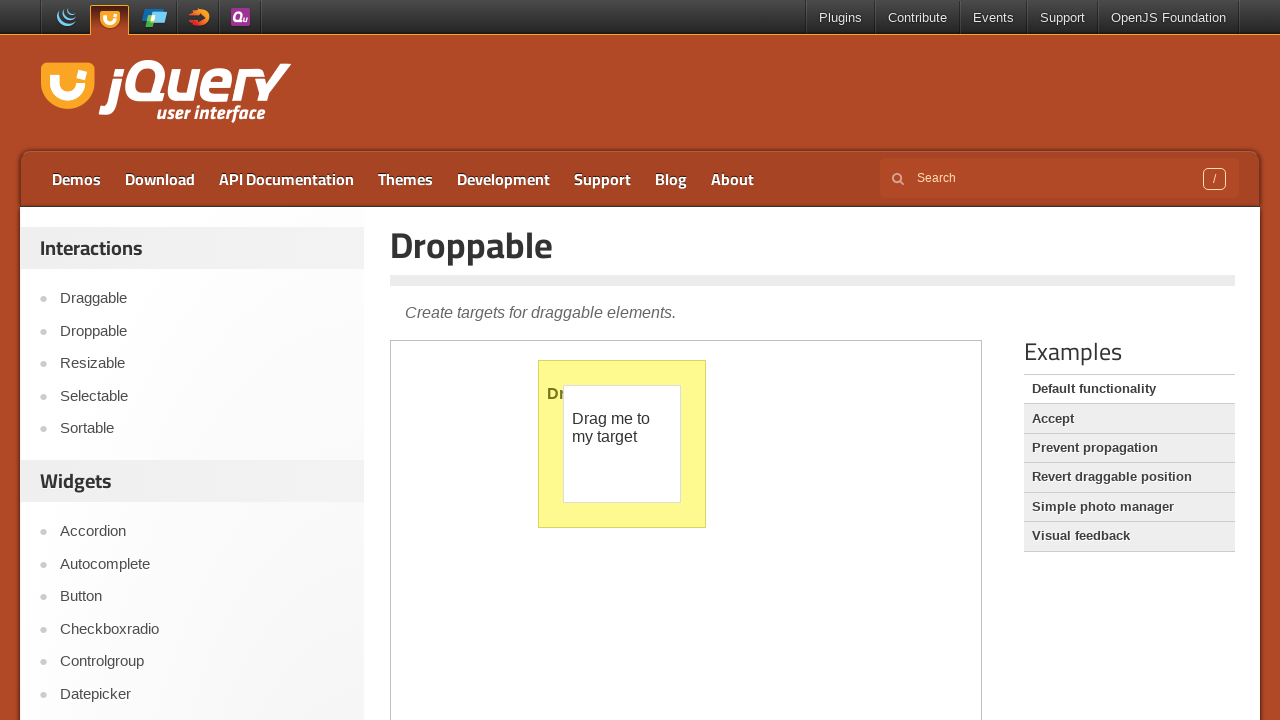

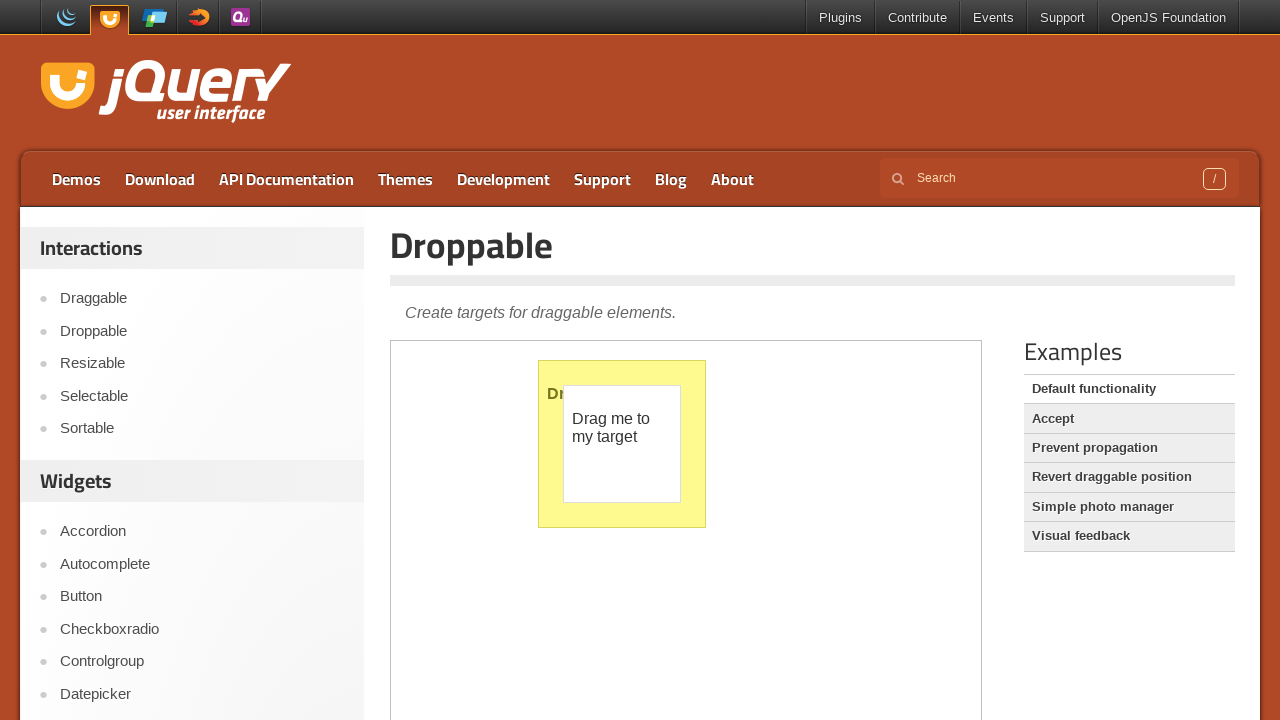